Navigates to Singapore Airlines booking page and clicks on the redeem flights radio button option

Starting URL: https://www.singaporeair.com/en_UK/us/home#/book/bookflight

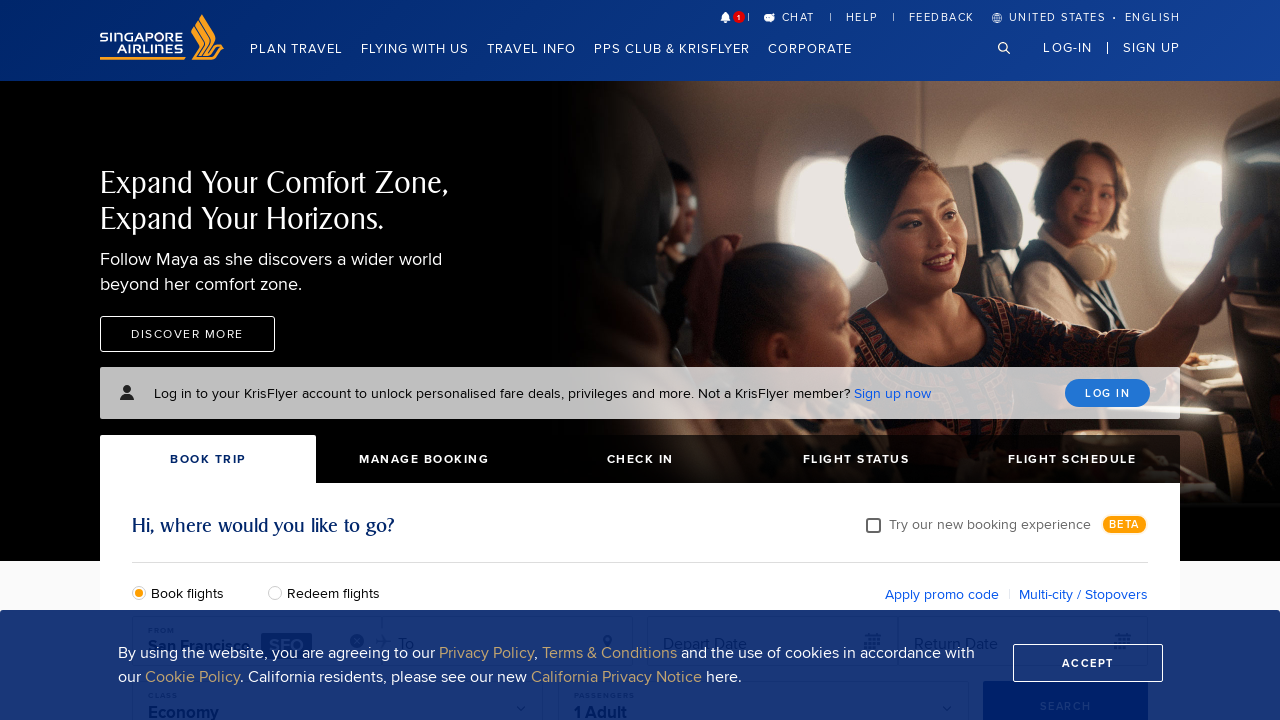

Waited for redeem flights radio button to become visible
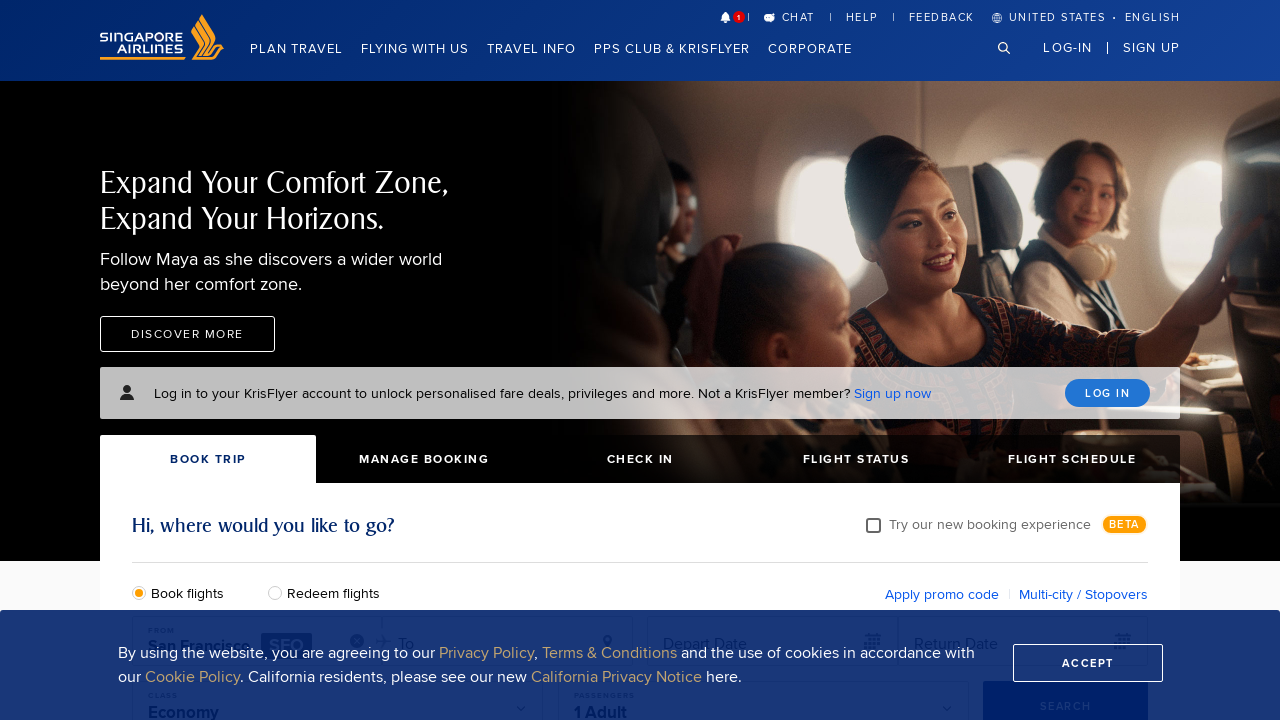

Clicked on the redeem flights radio button option at (280, 592) on #redeemFlights
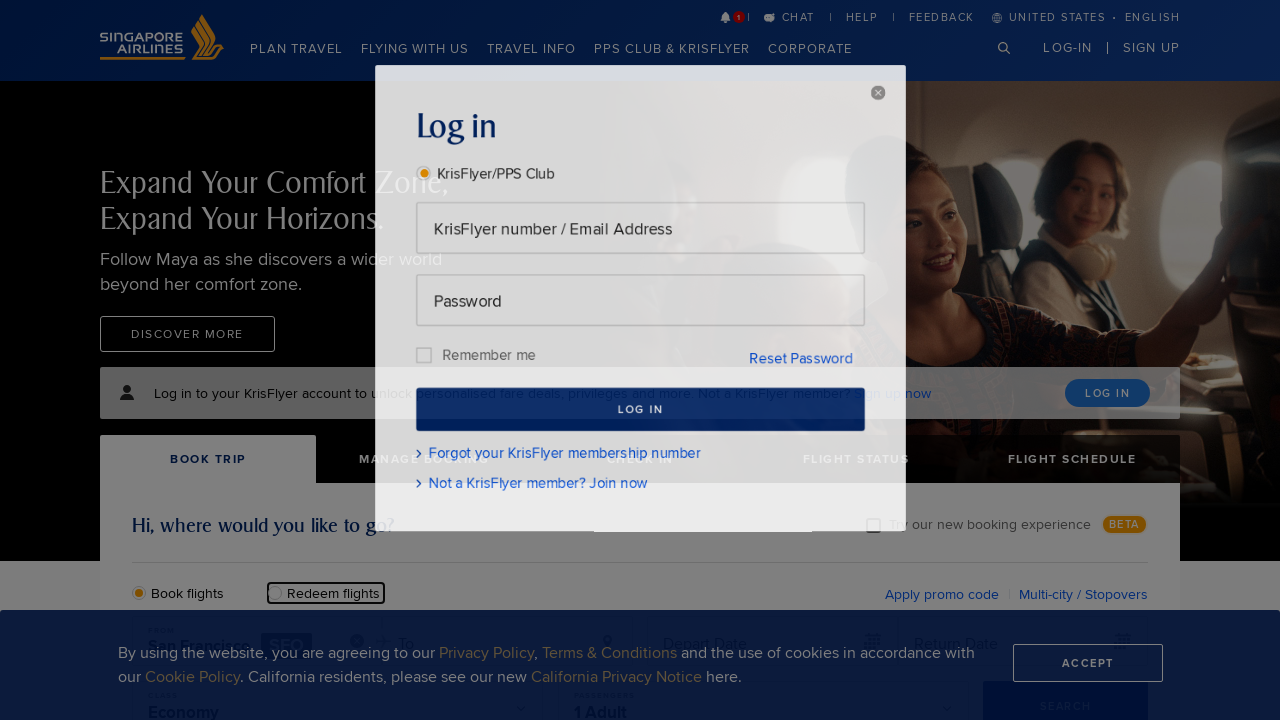

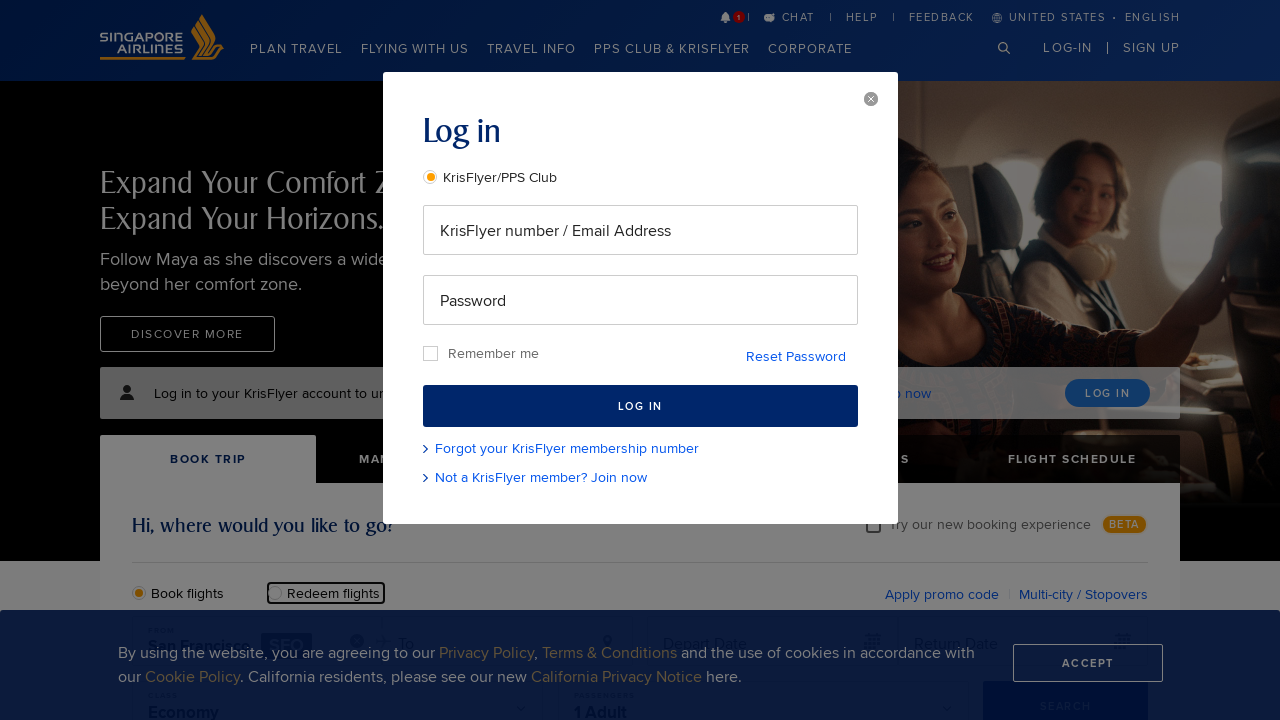